Tests JavaScript executor functionality by scrolling the page, scrolling within a fixed table element, and verifying that the sum of values in a table column matches the displayed total amount.

Starting URL: https://rahulshettyacademy.com/AutomationPractice/

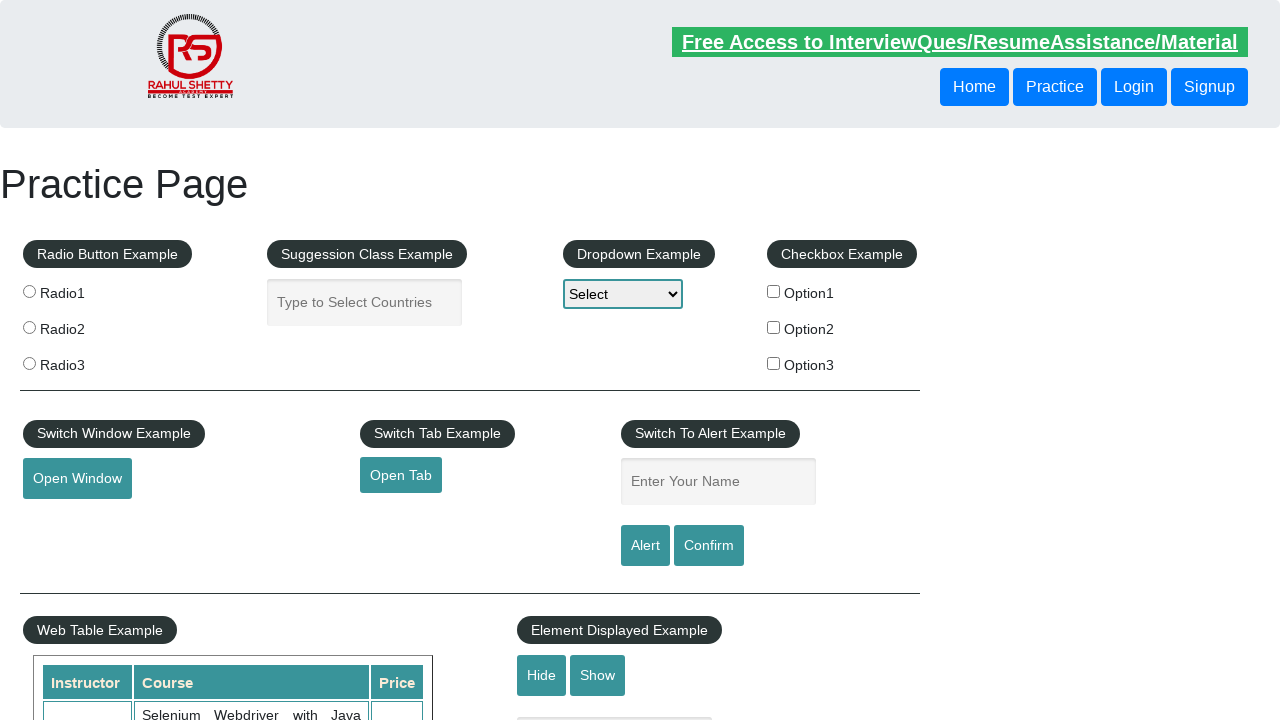

Scrolled page down by 500 pixels
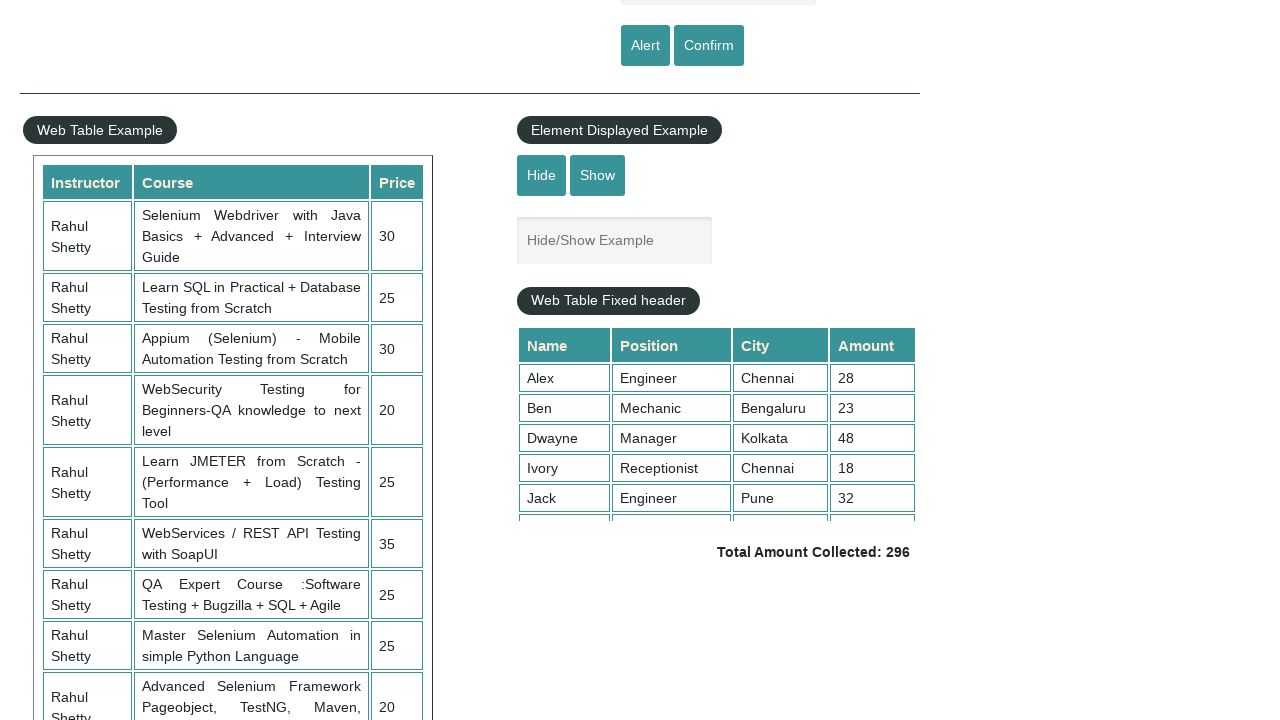

Fixed table element became visible
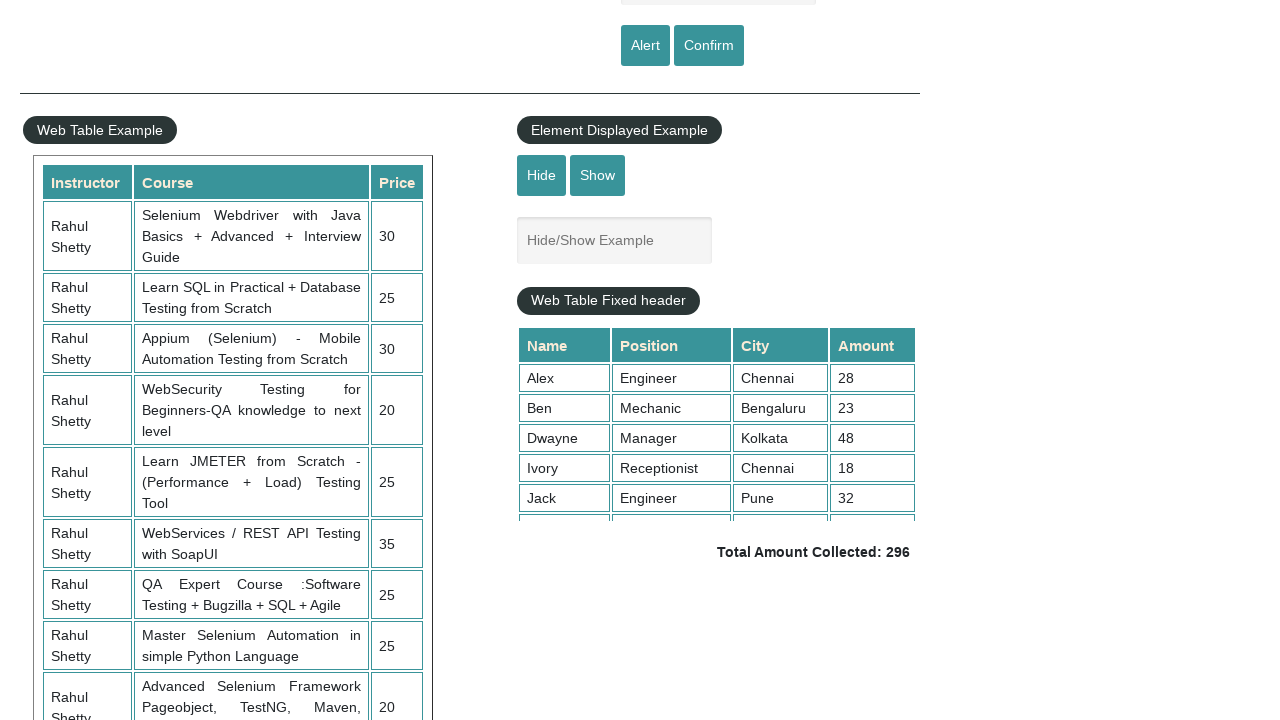

Scrolled within the fixed table element to position 5000
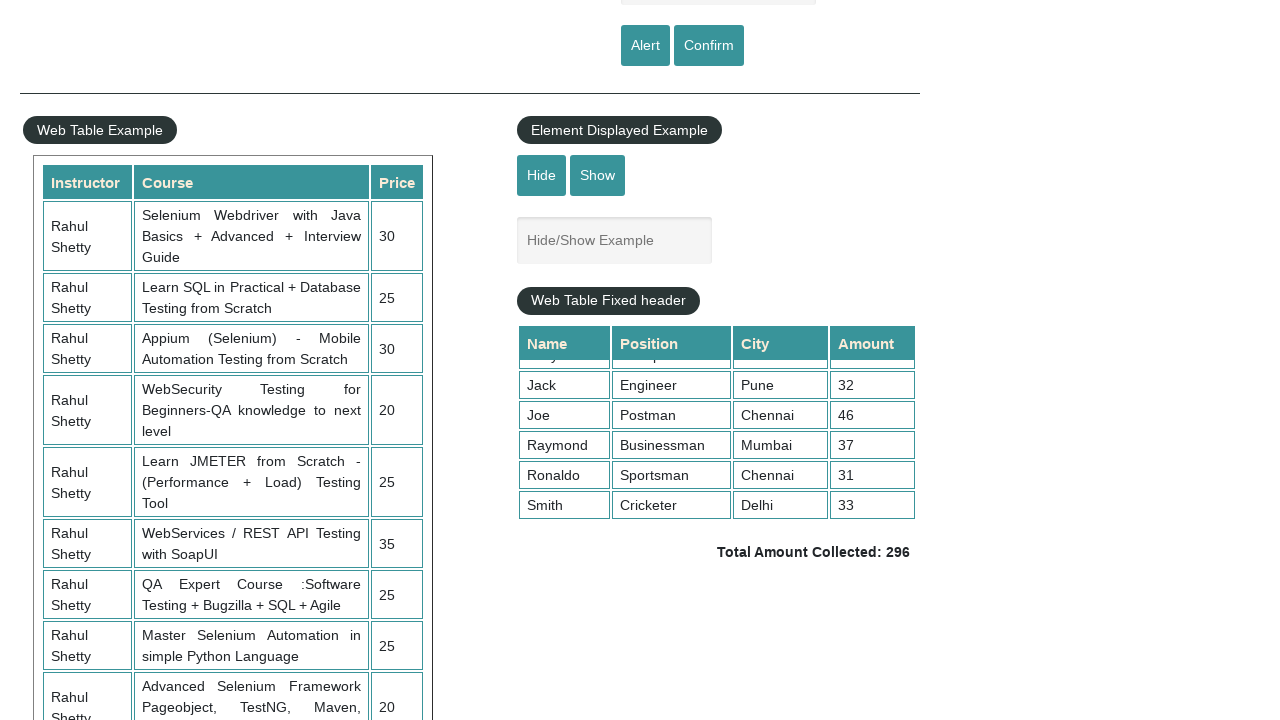

Waited for scroll animation to complete
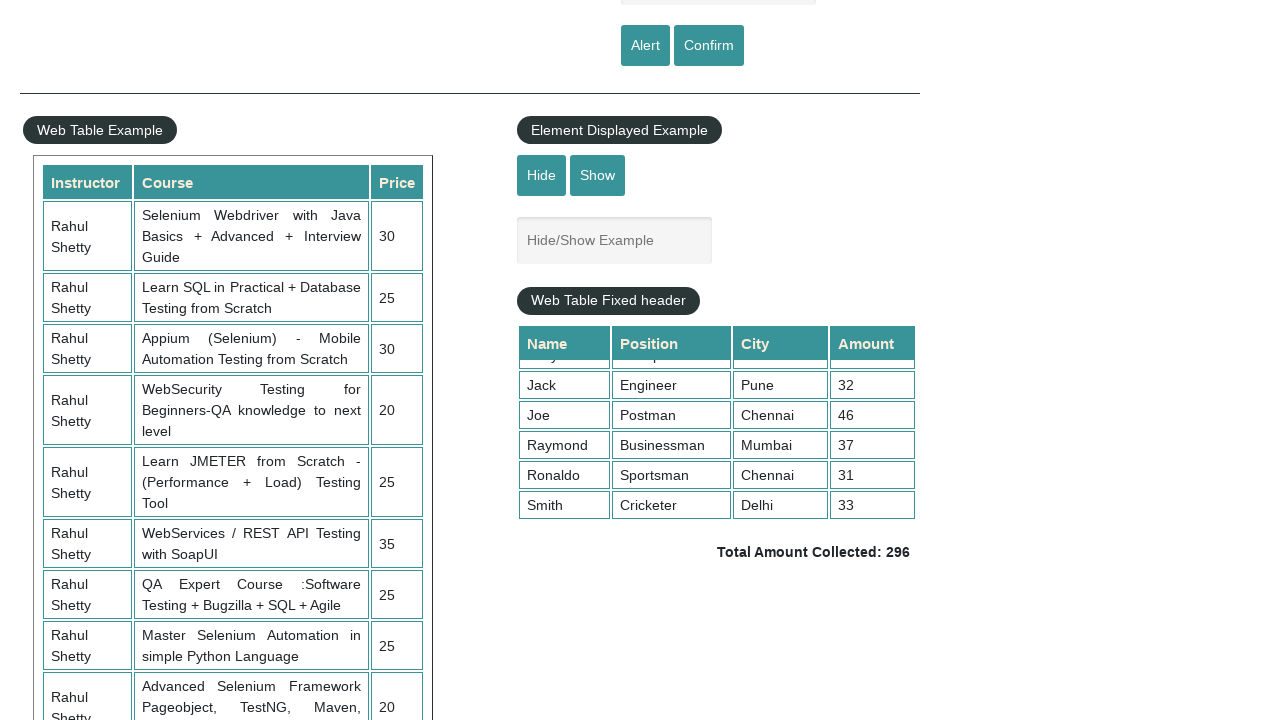

Retrieved all values from the 4th column of the table
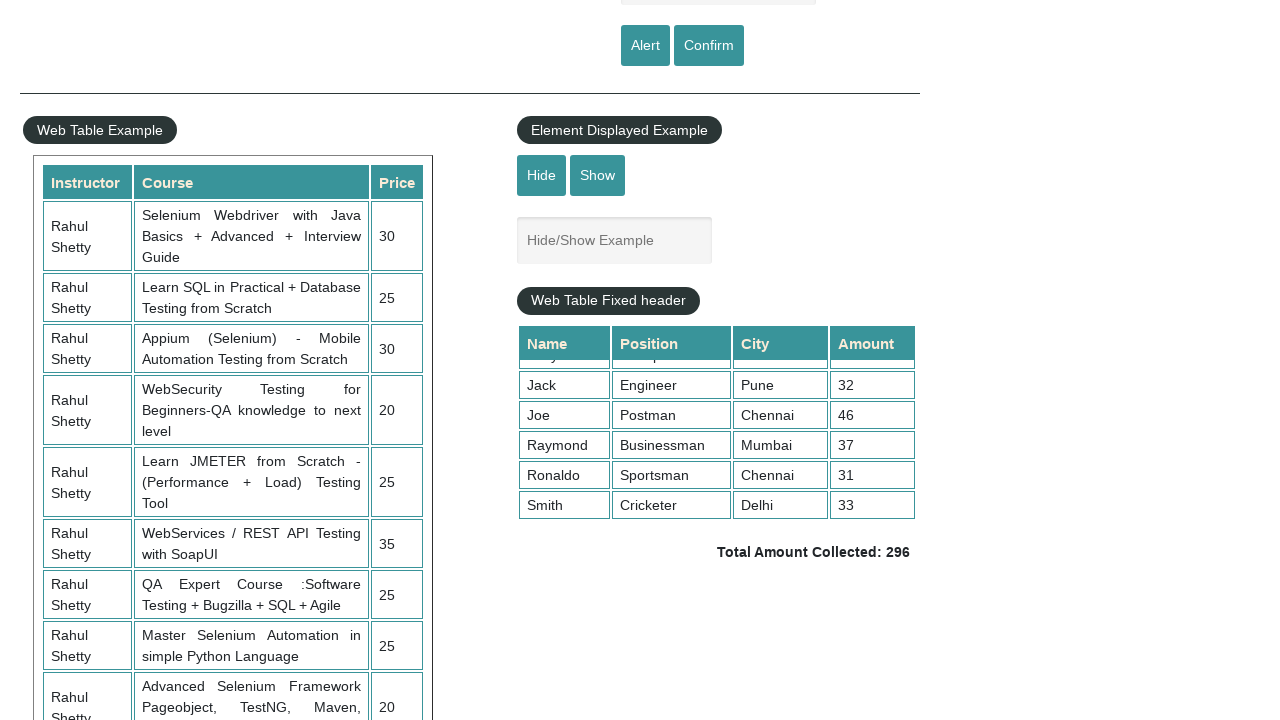

Calculated sum of column values: 296
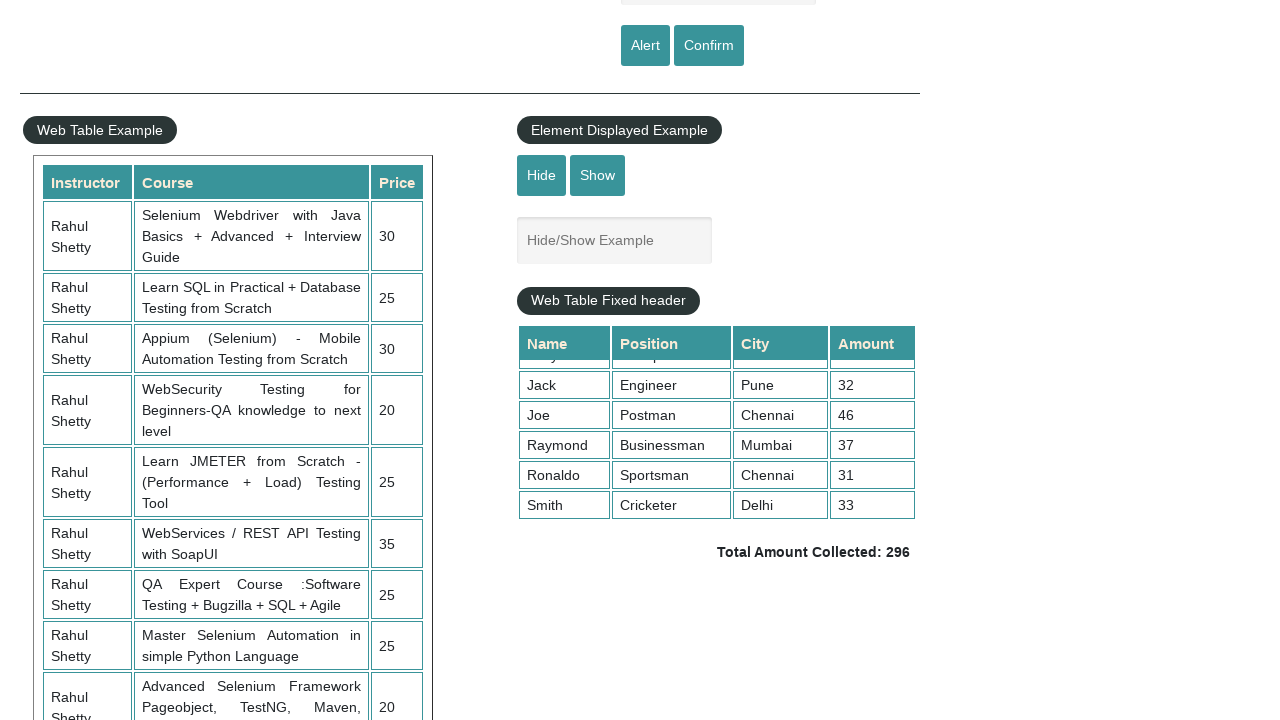

Retrieved expected total amount from page
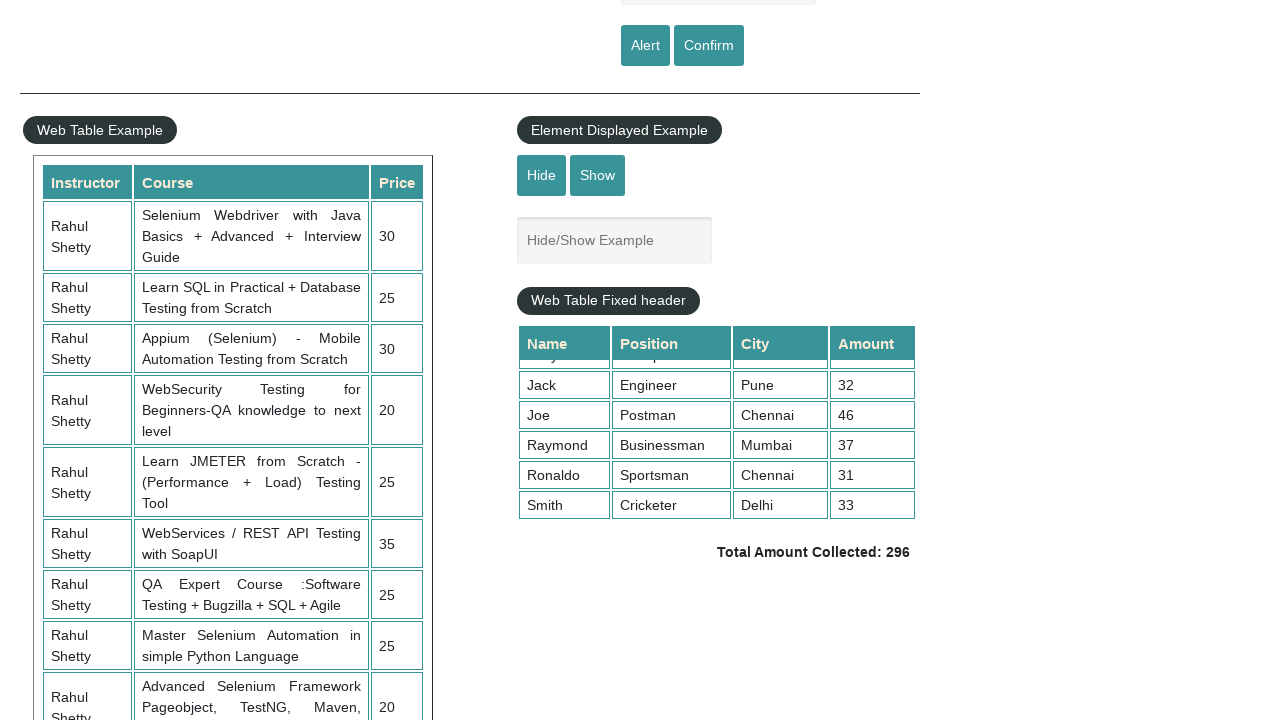

Parsed expected total: 296
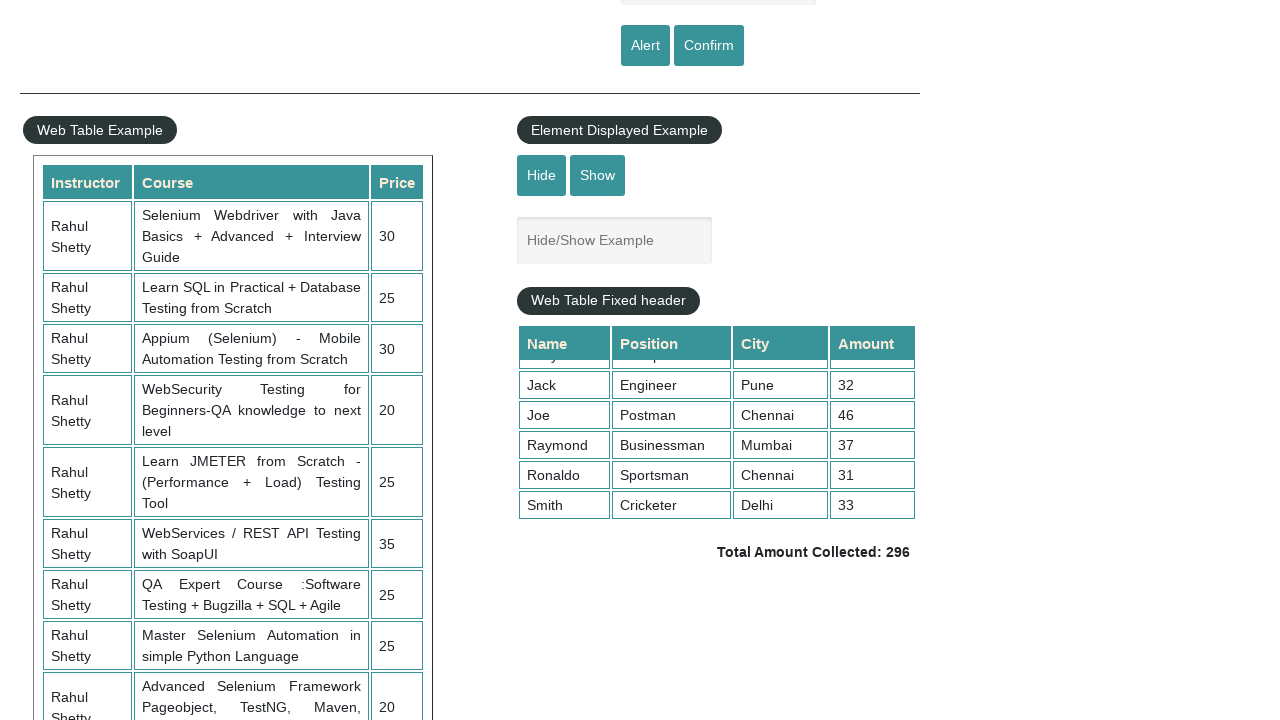

Verified sum (296) matches expected total (296)
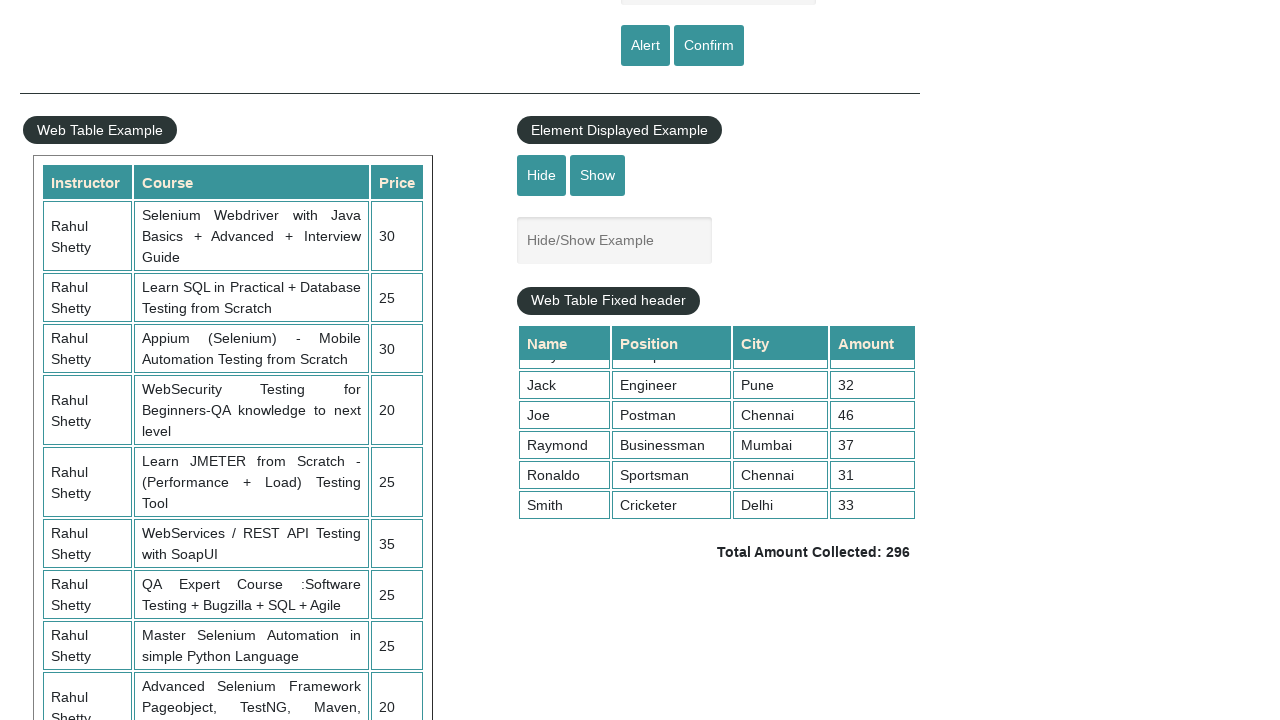

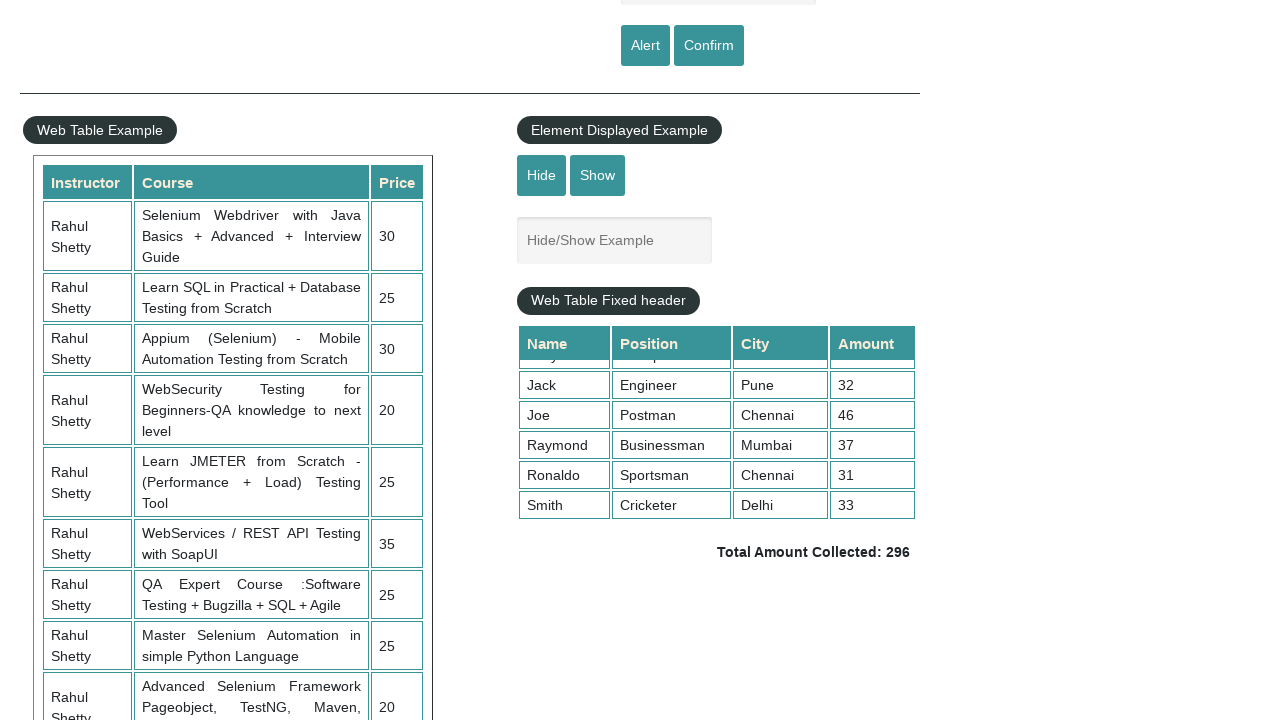